Tests drag and drop functionality by dragging an element and dropping it at a specific offset position

Starting URL: https://demoqa.com/droppable

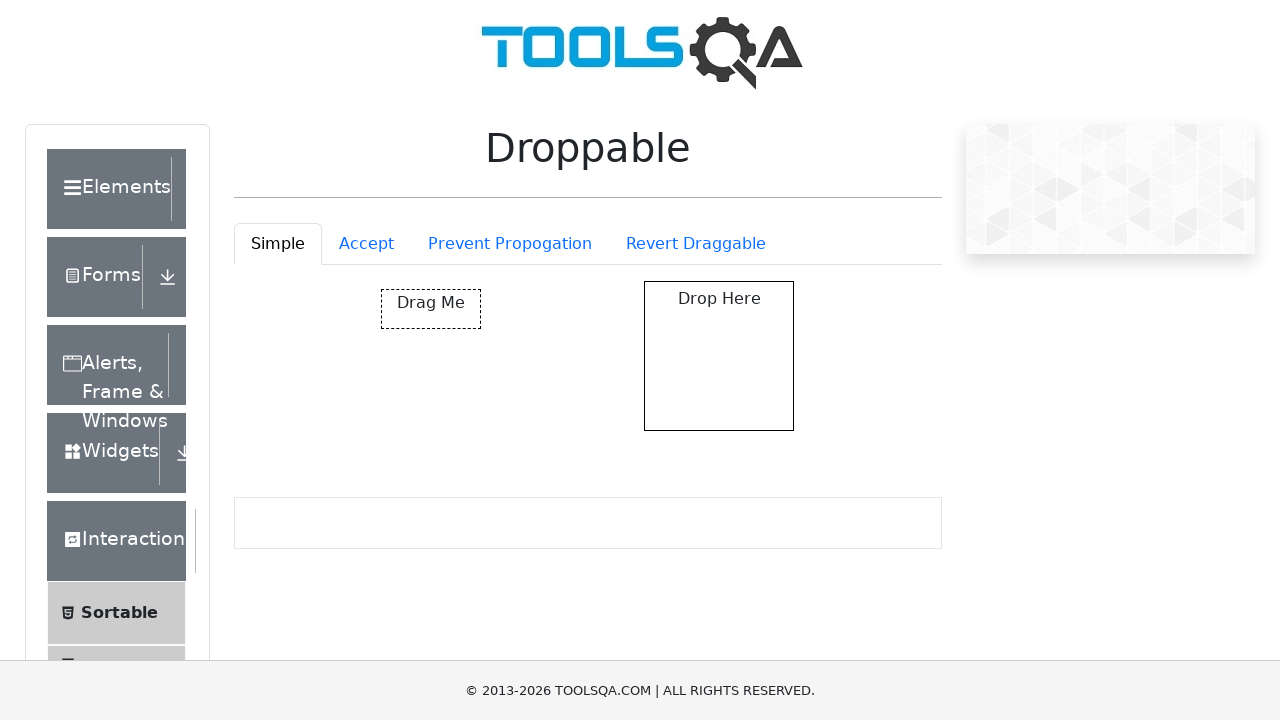

Located draggable element with id 'draggable'
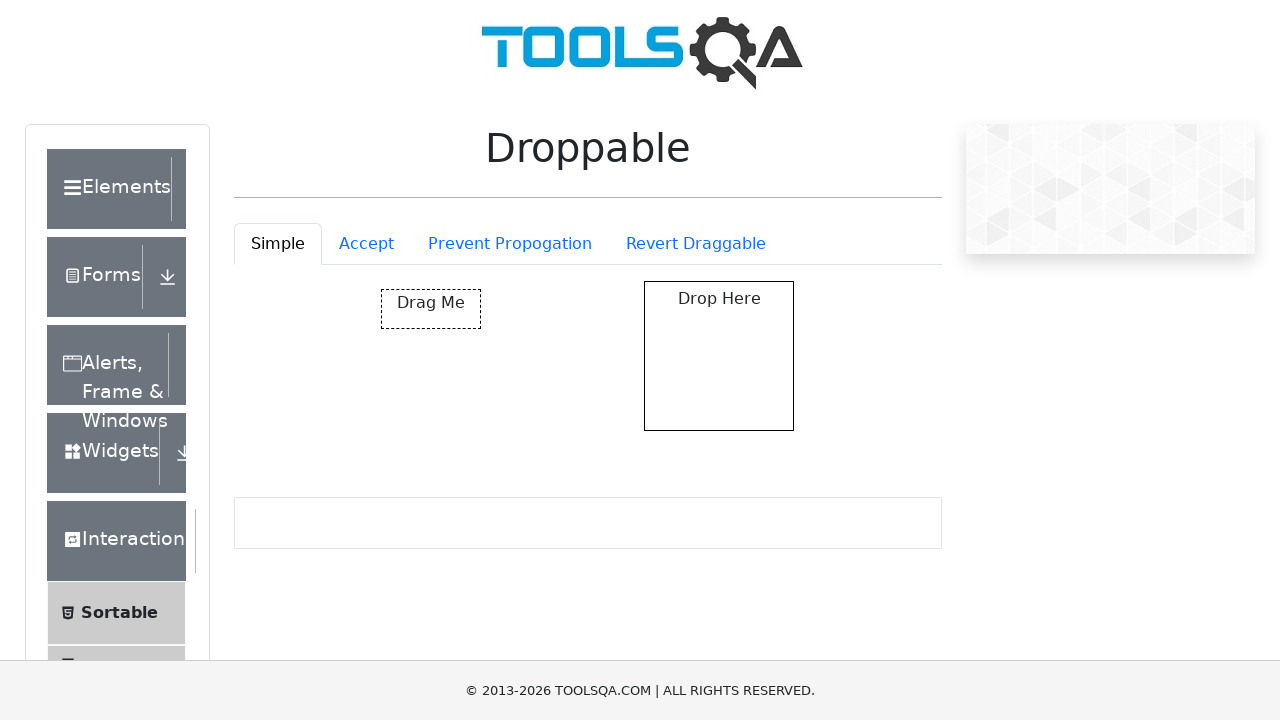

Hovered over draggable element at (431, 309) on xpath=//*[@id='draggable']
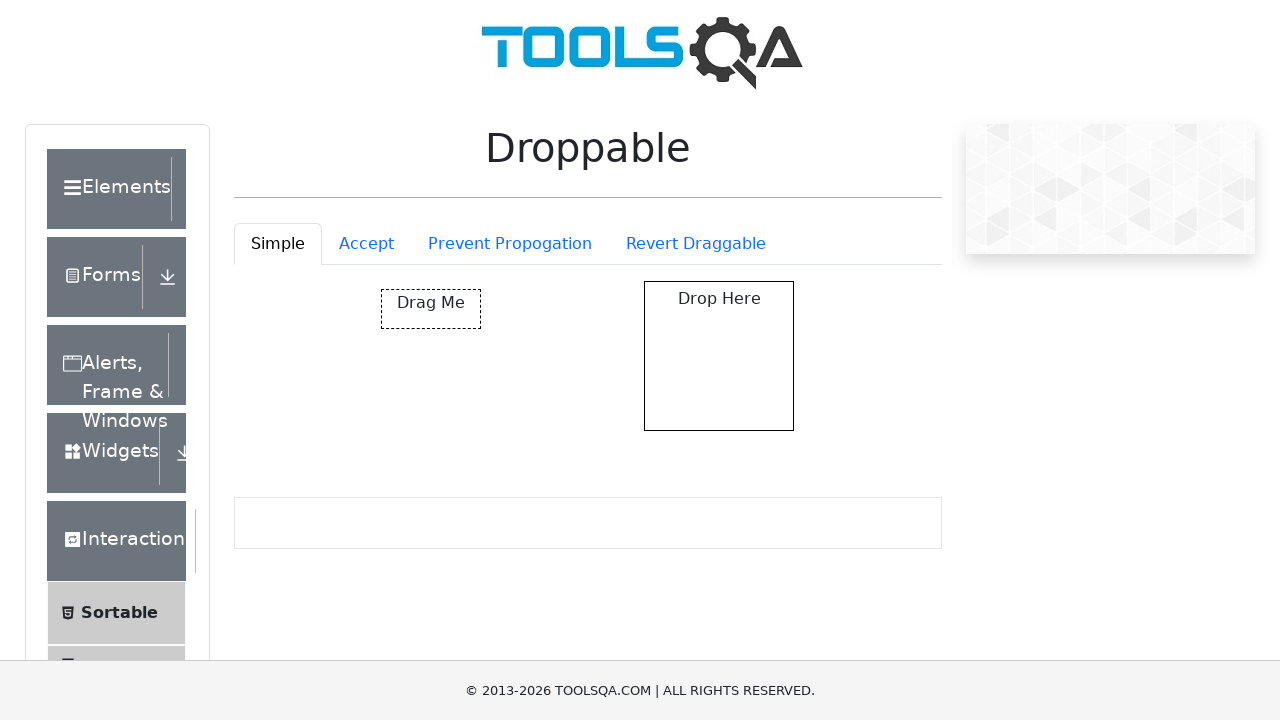

Pressed mouse button down to start drag at (431, 309)
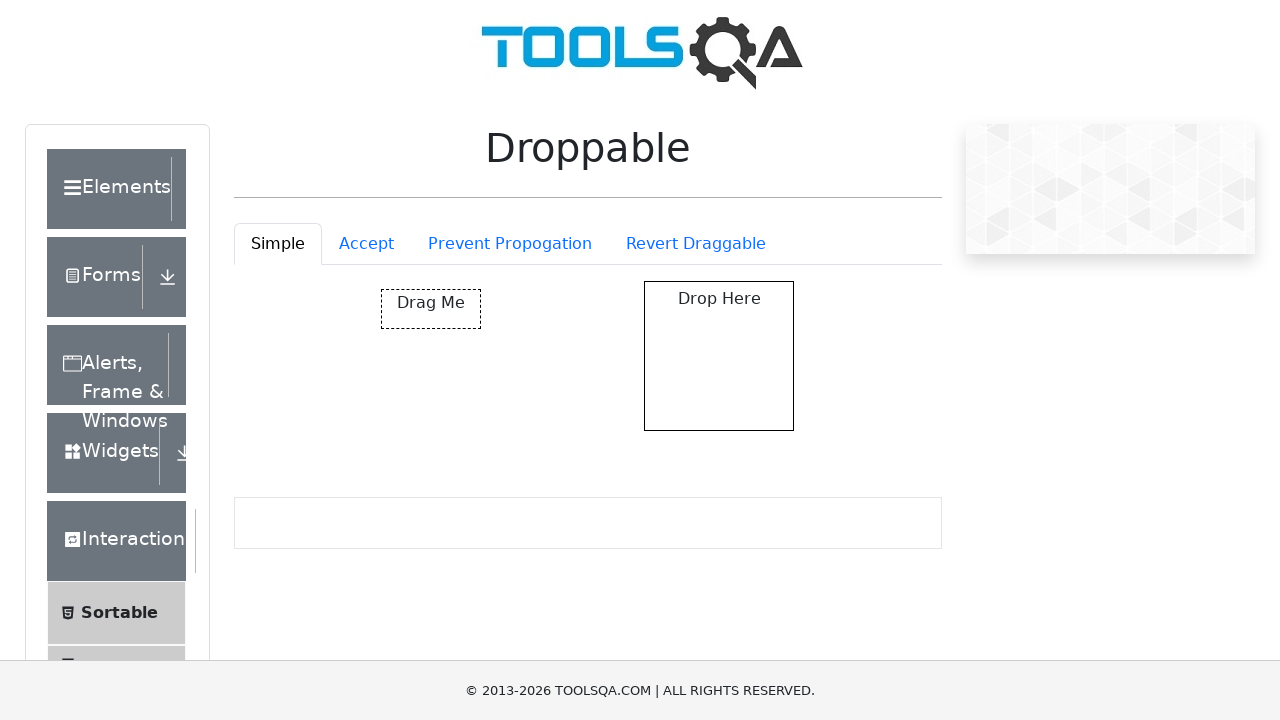

Moved mouse to offset position (+50, +60) relative to draggable element at (431, 349)
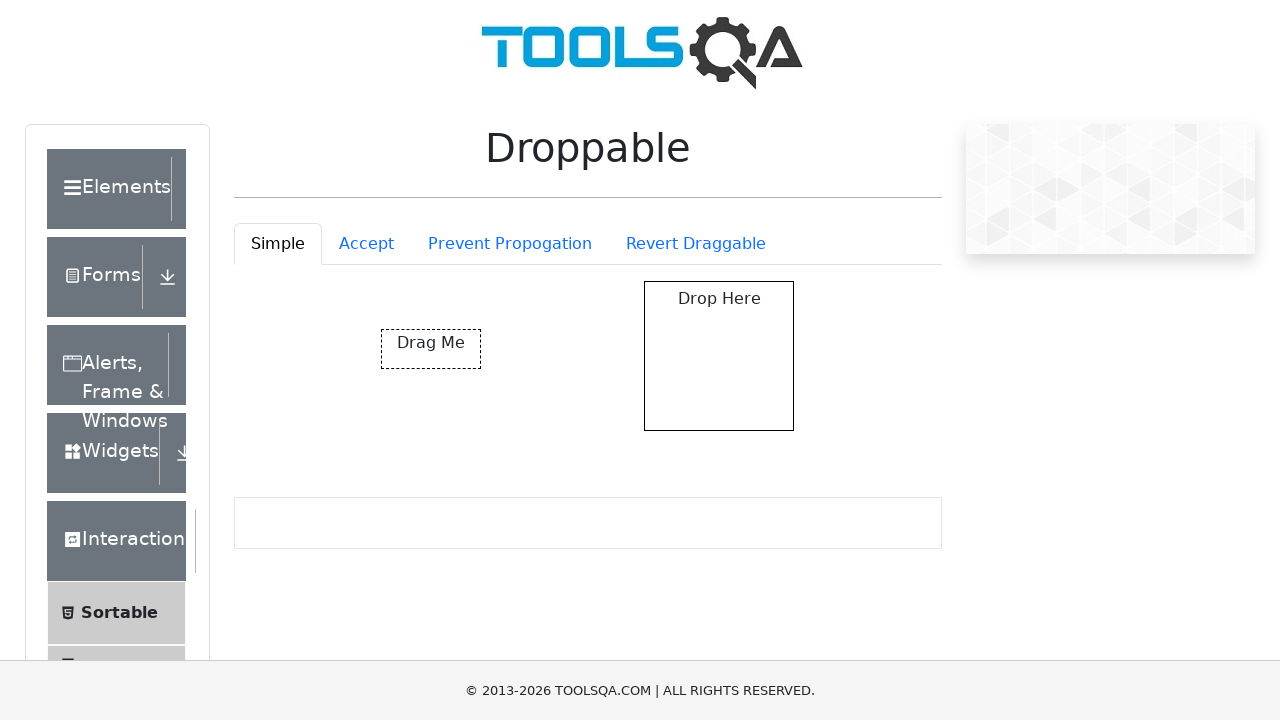

Released mouse button to drop element at target position at (431, 349)
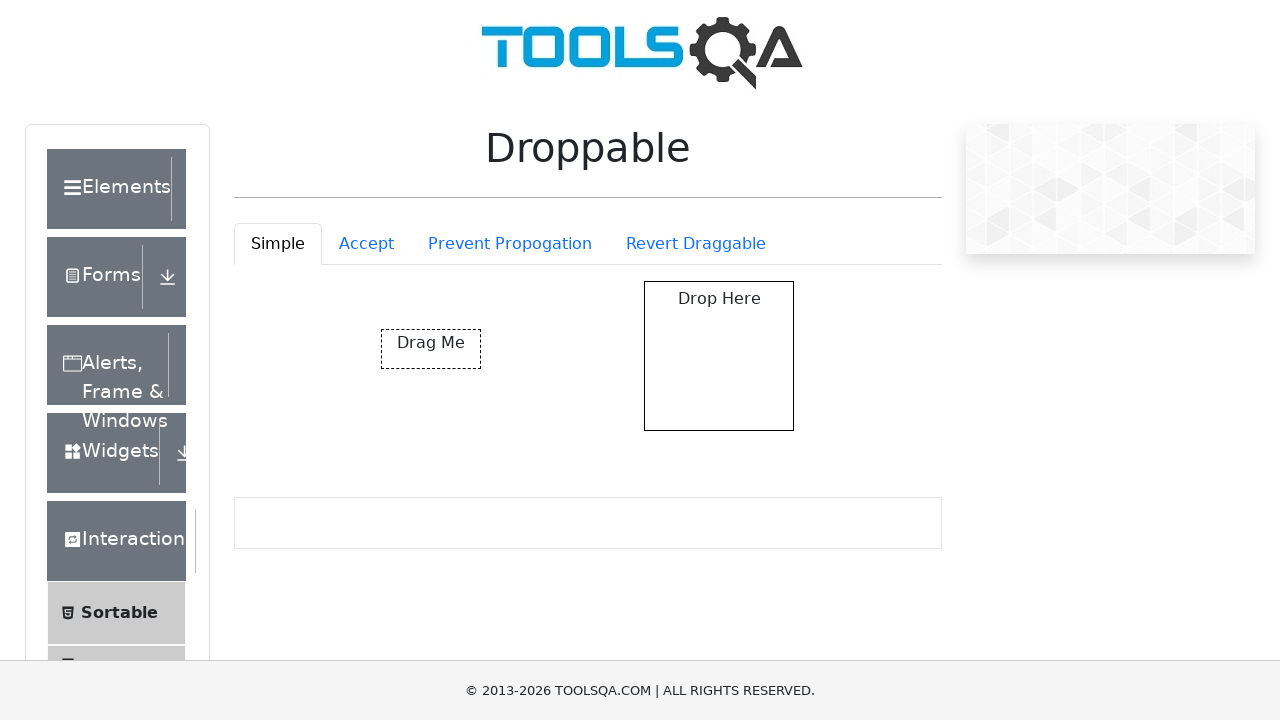

Waited 1000ms for drag and drop action to complete
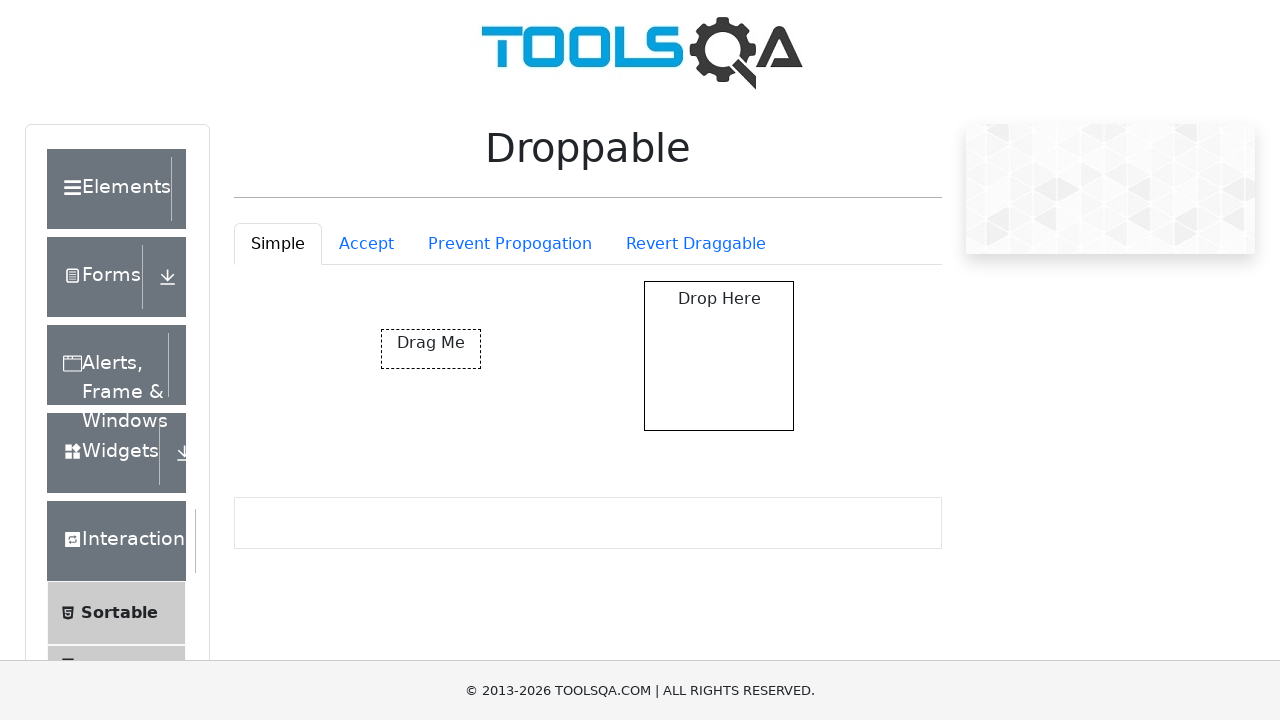

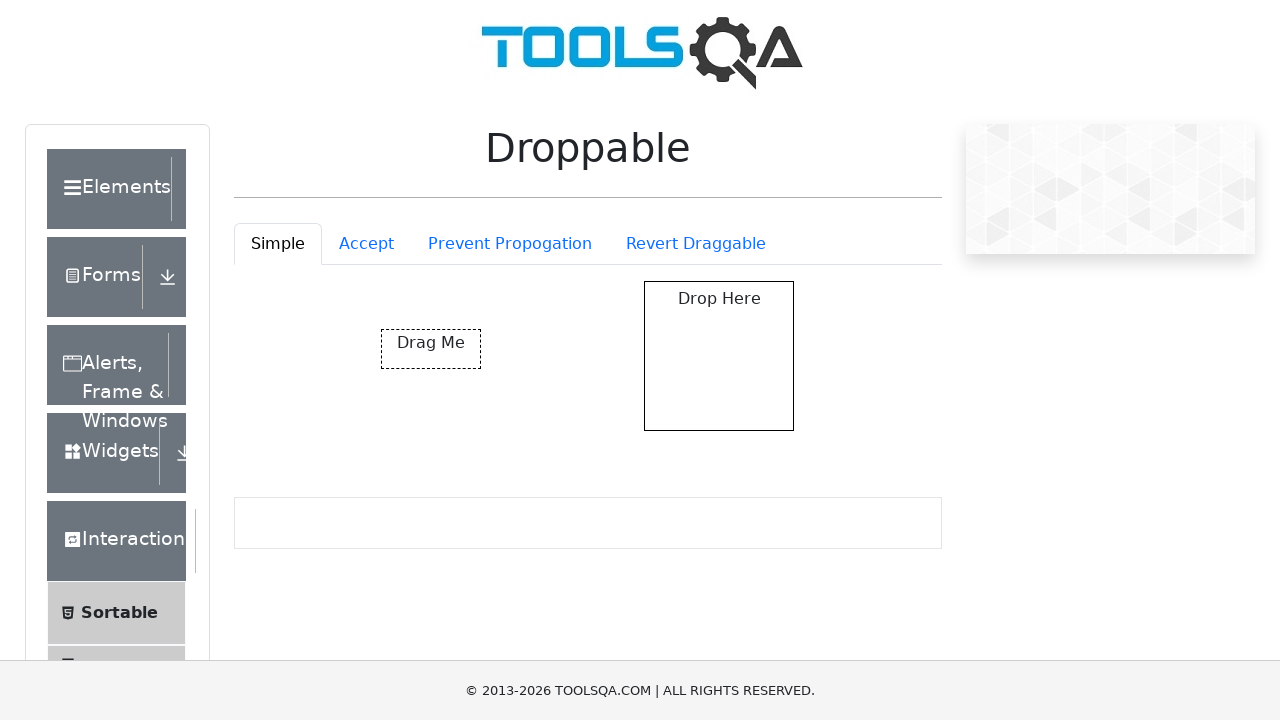